Tests window scrolling functionality by scrolling to a table element and performing various scroll operations within the table container

Starting URL: https://rahulshettyacademy.com/AutomationPractice/

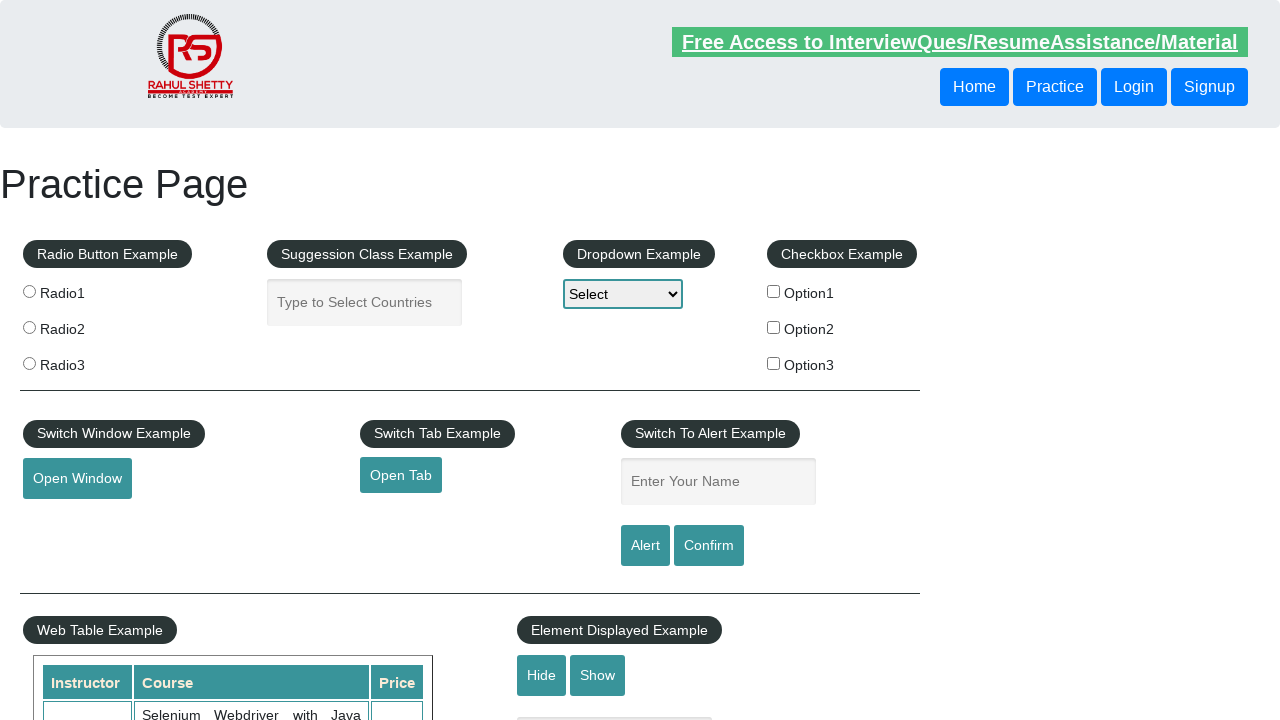

Located the table element with class 'tableFixHead'
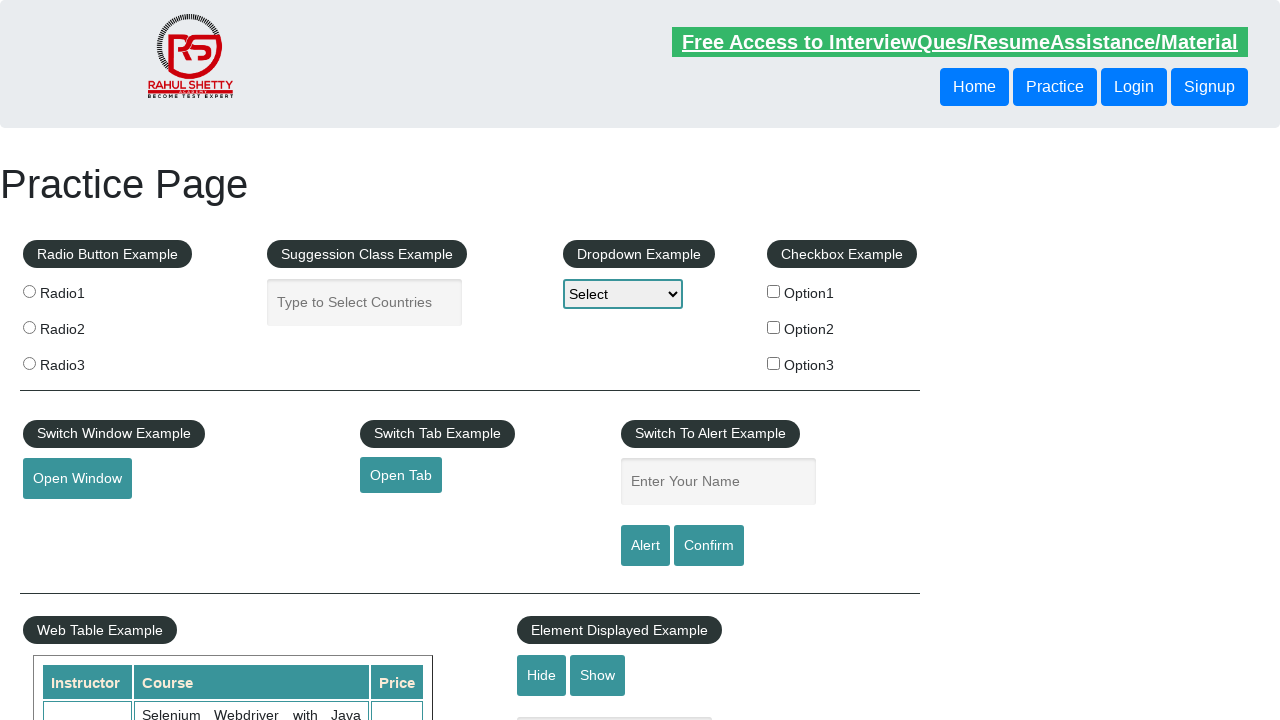

Scrolled table element into view if needed
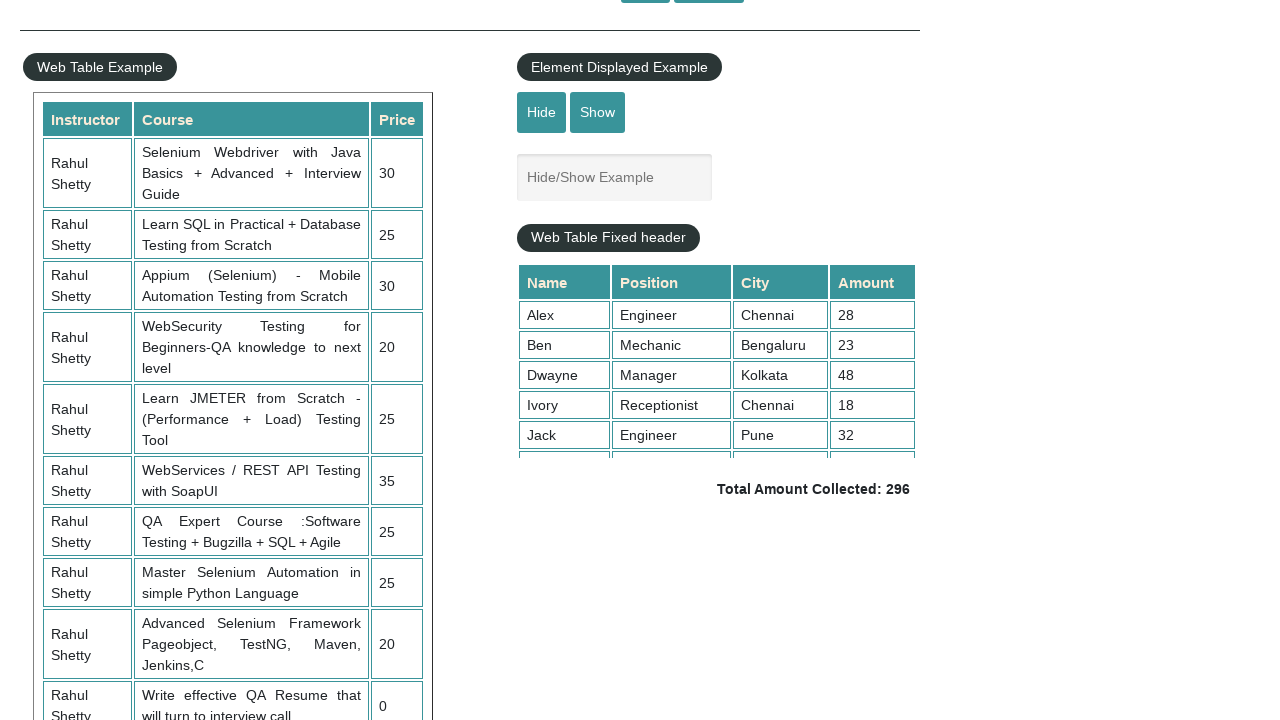

Scrolled table container down by setting scrollTop to 100
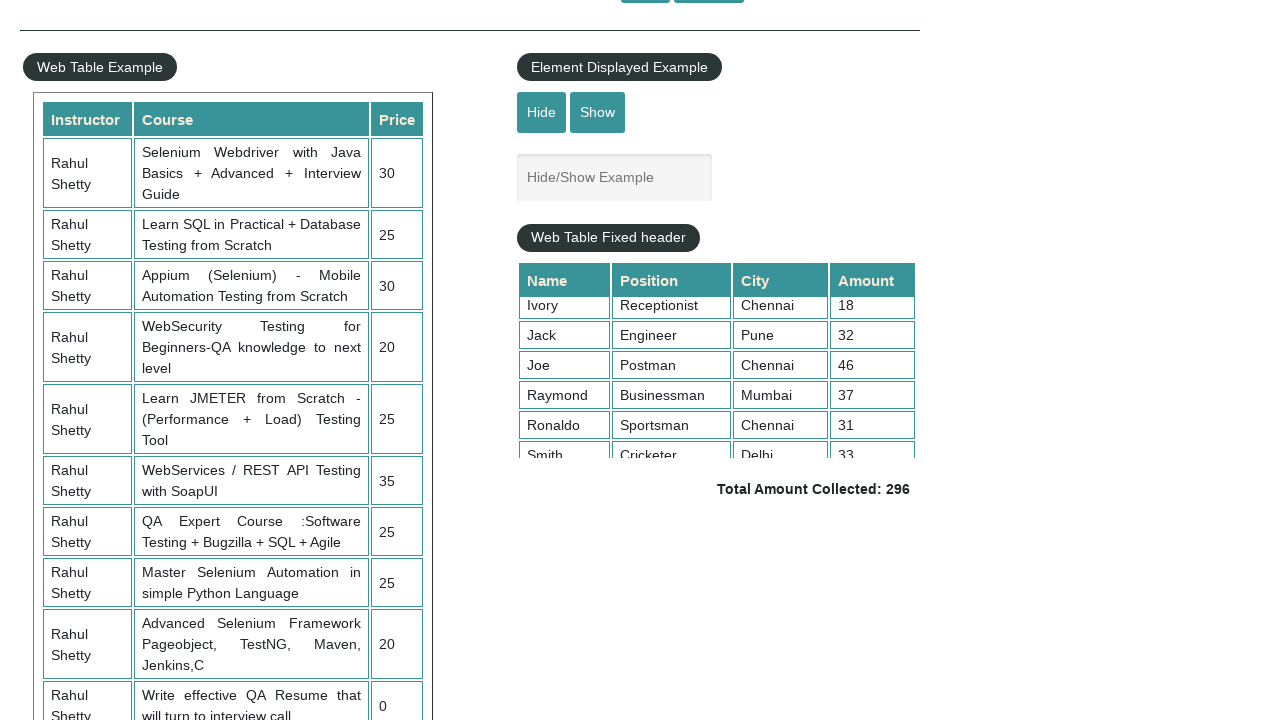

Set scrollTop to -100 (attempting to scroll up)
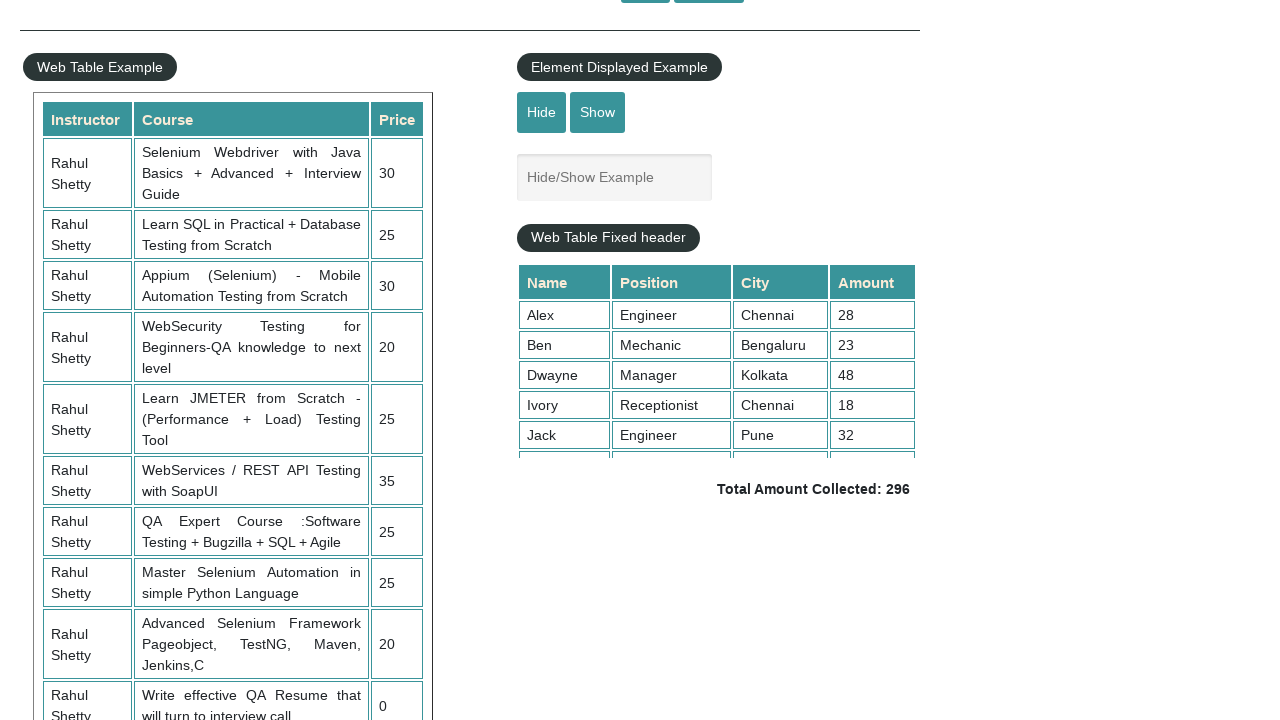

Scrolled table container by 50 pixels vertically using scrollBy
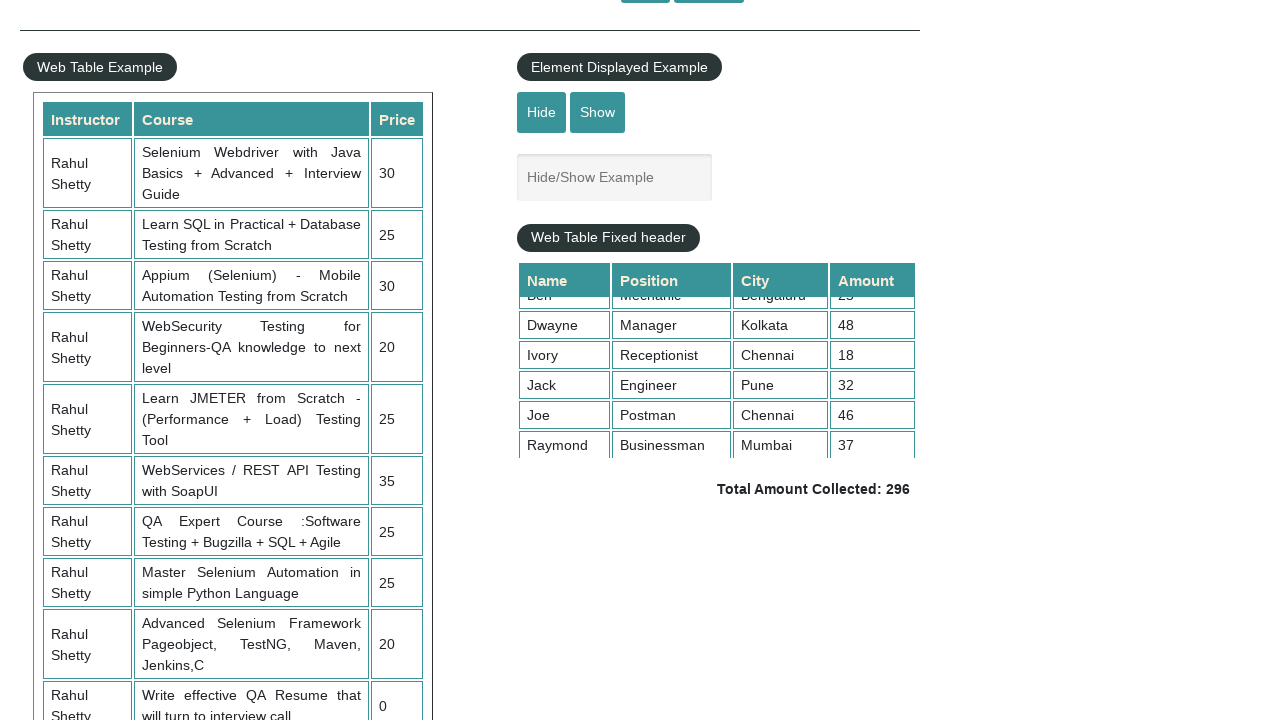

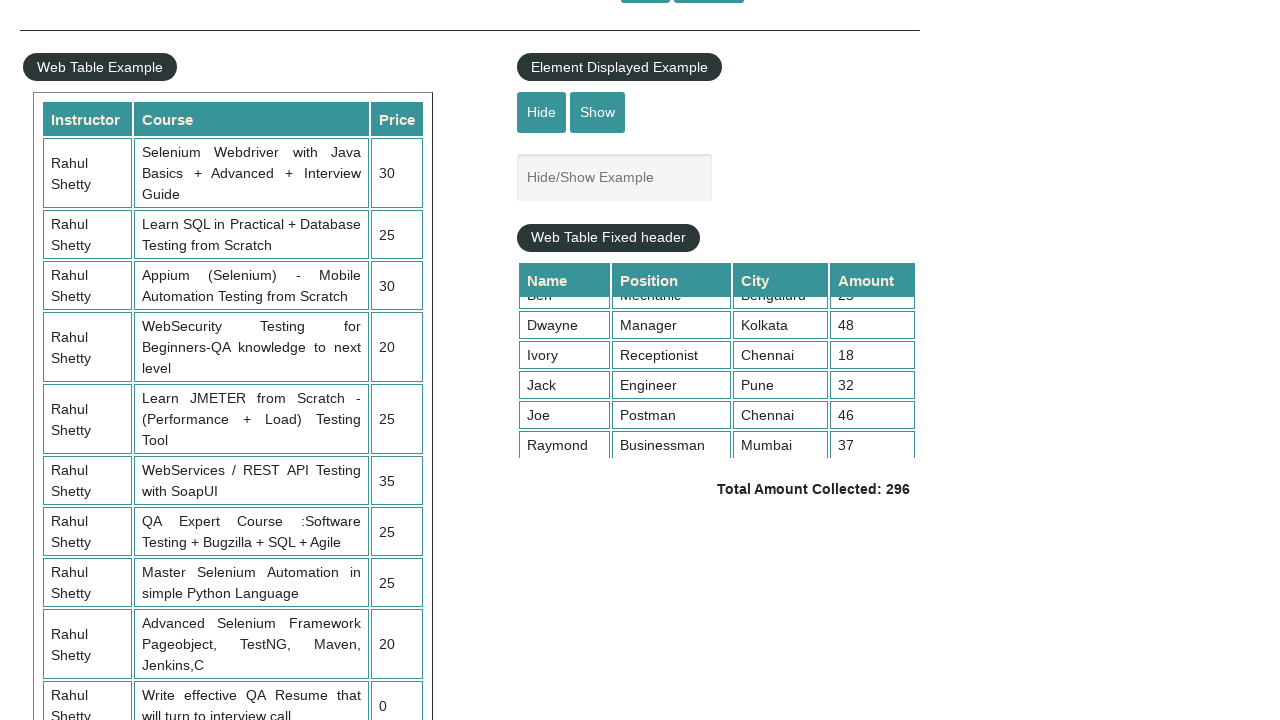